Tests the search functionality on tabletka.by by entering a medication name and verifying the search results display the correct item.

Starting URL: https://tabletka.by/

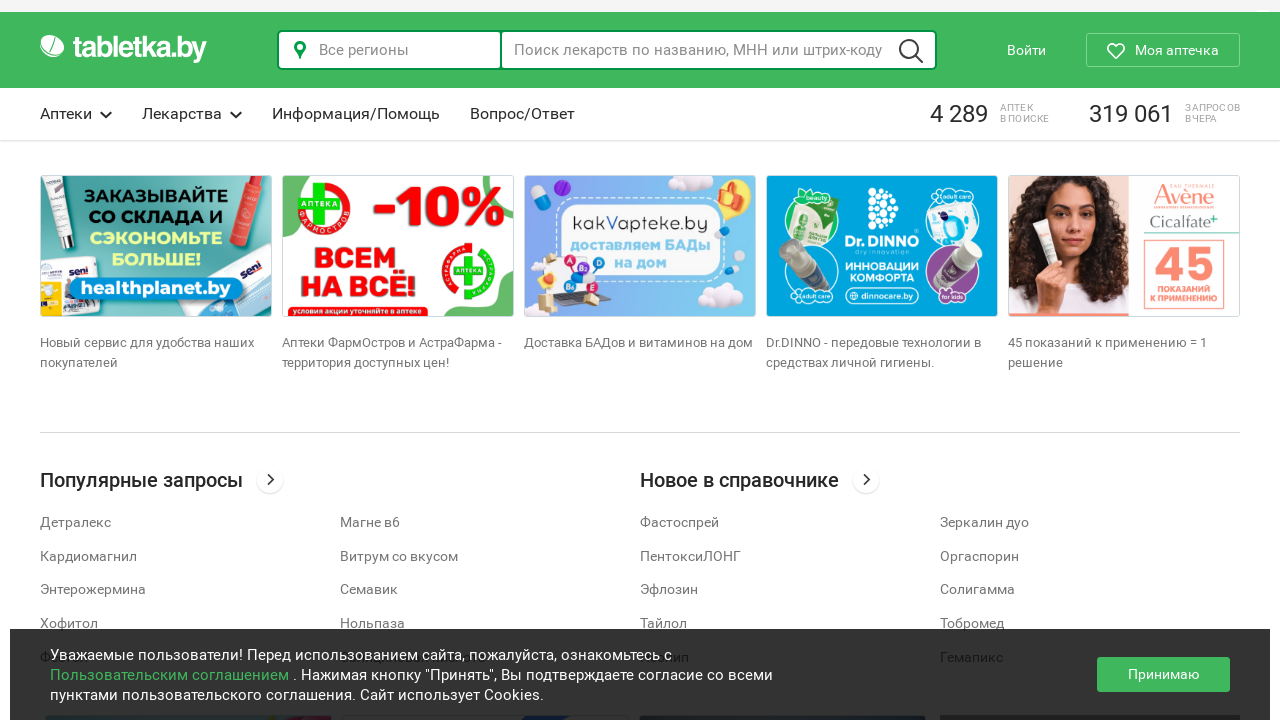

Filled search box with medication name 'Валидол' on .ls-select-input
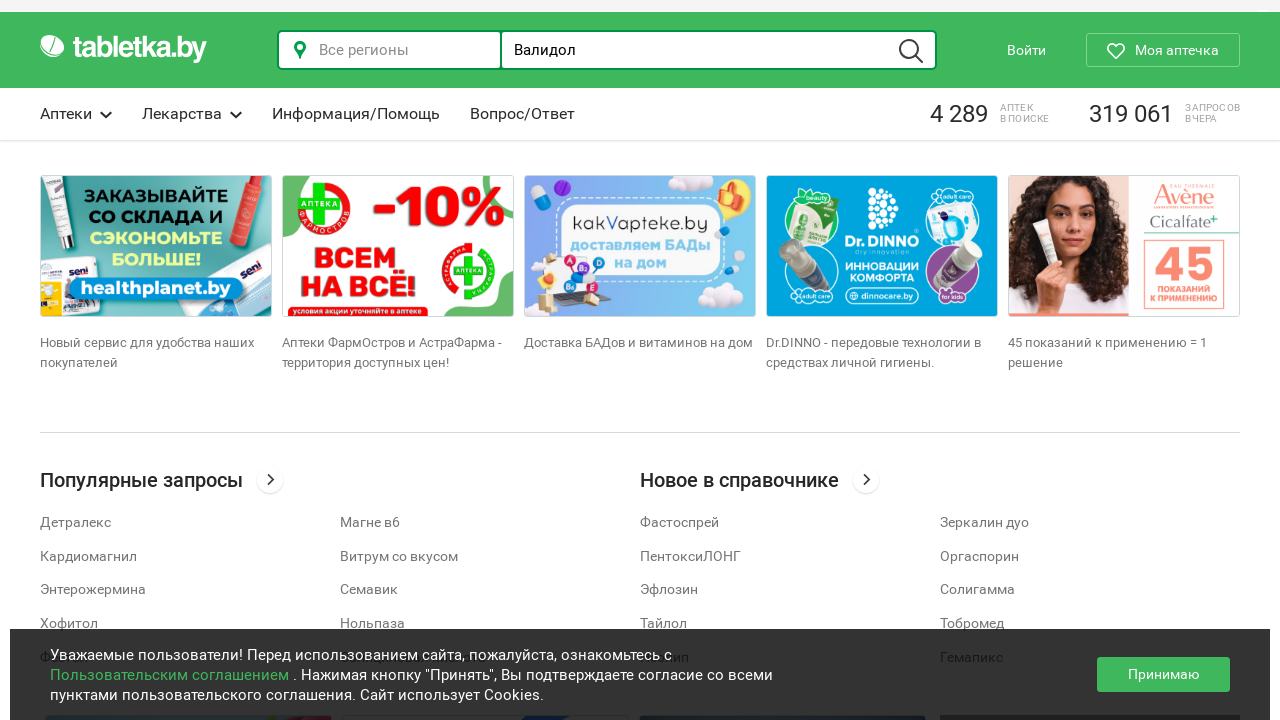

Clicked search button at (911, 51) on .lupa
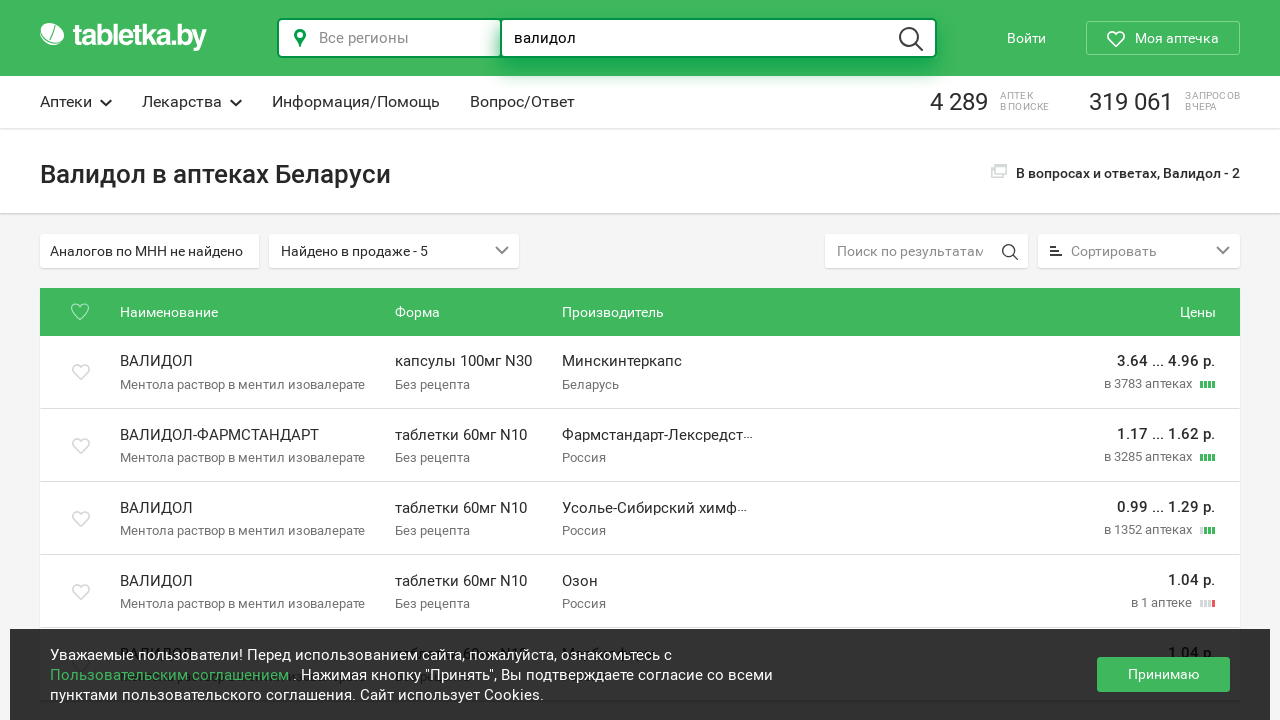

Search results loaded and verified with tooltip-info-header selector
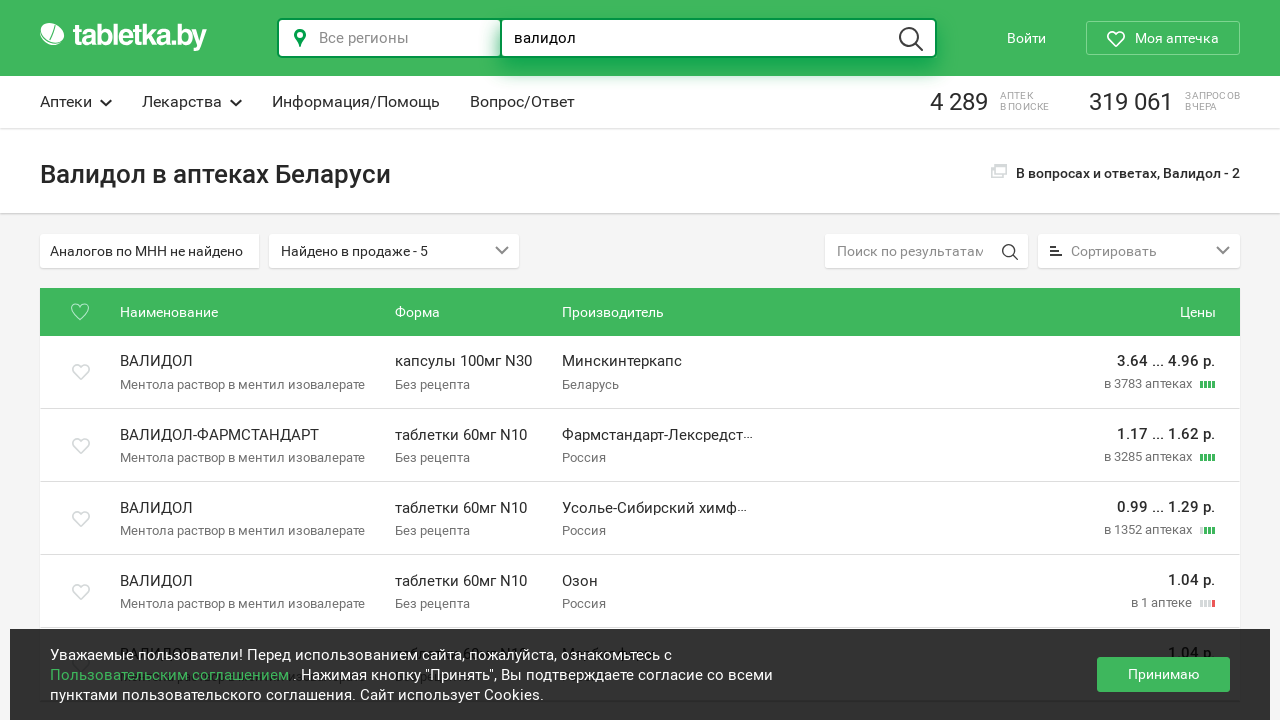

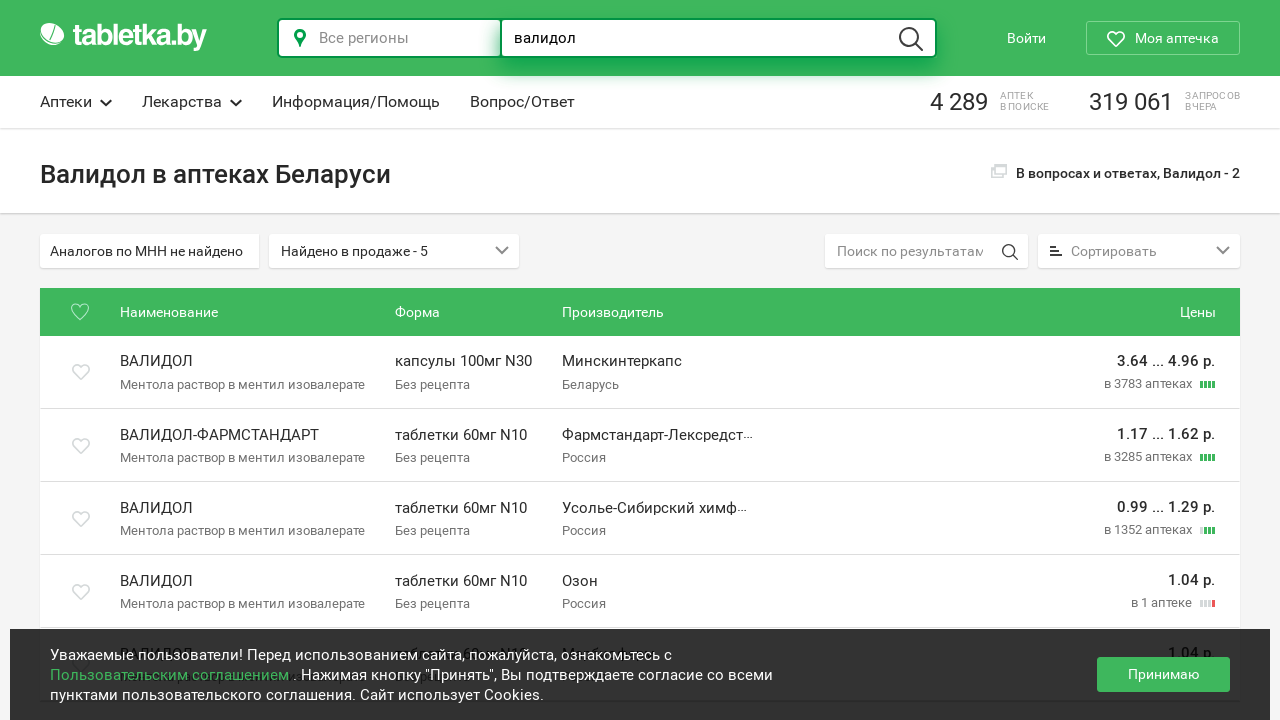